Navigates to the FireFlink website

Starting URL: https://fireflink.com/

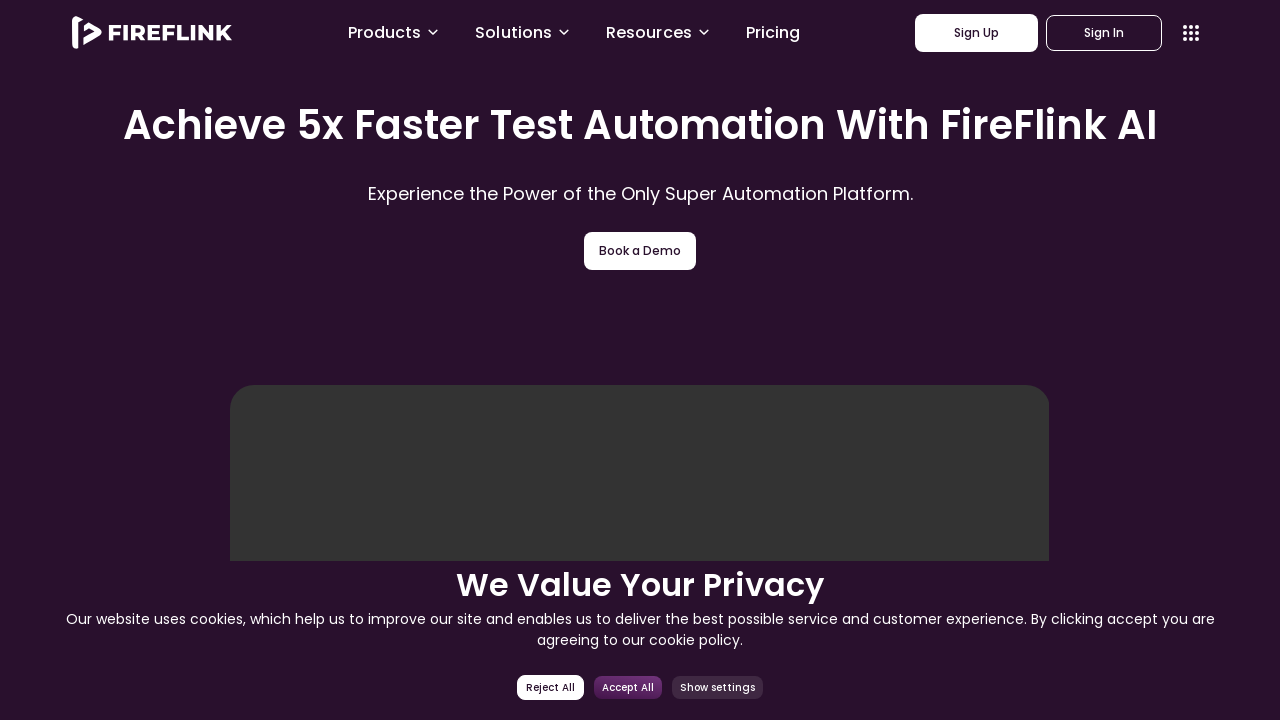

Navigated to FireFlink website at https://fireflink.com/
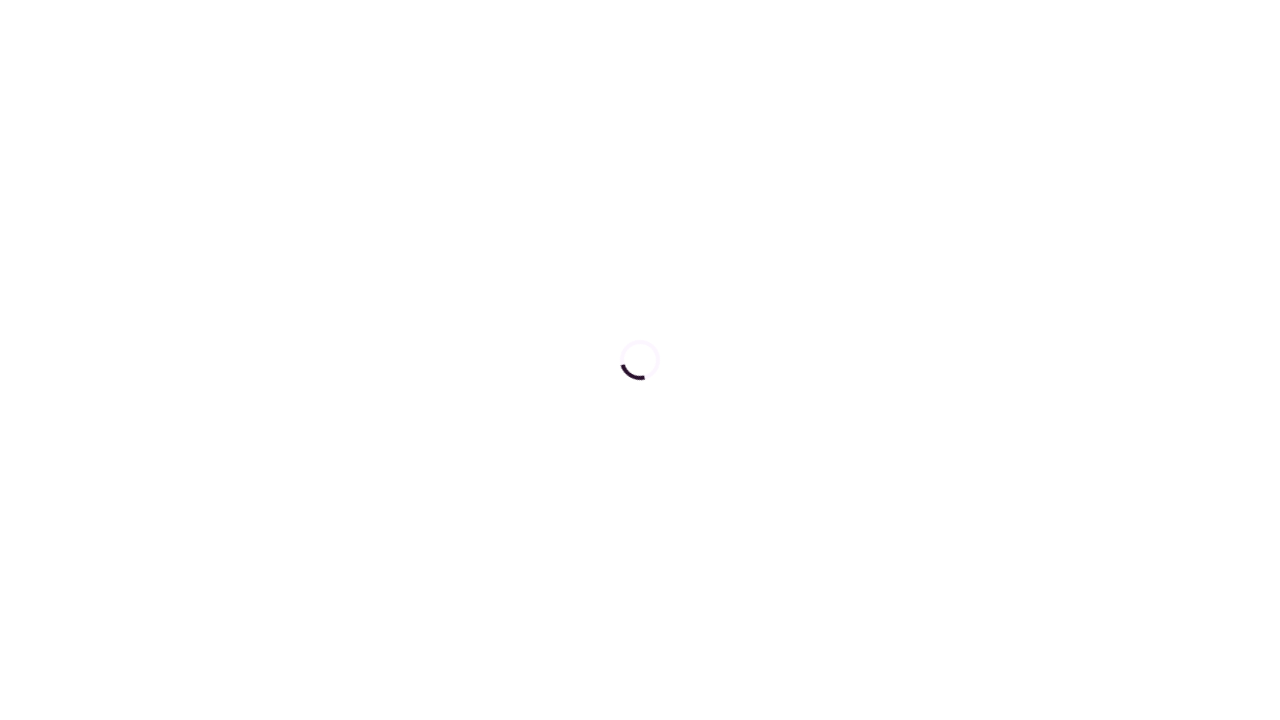

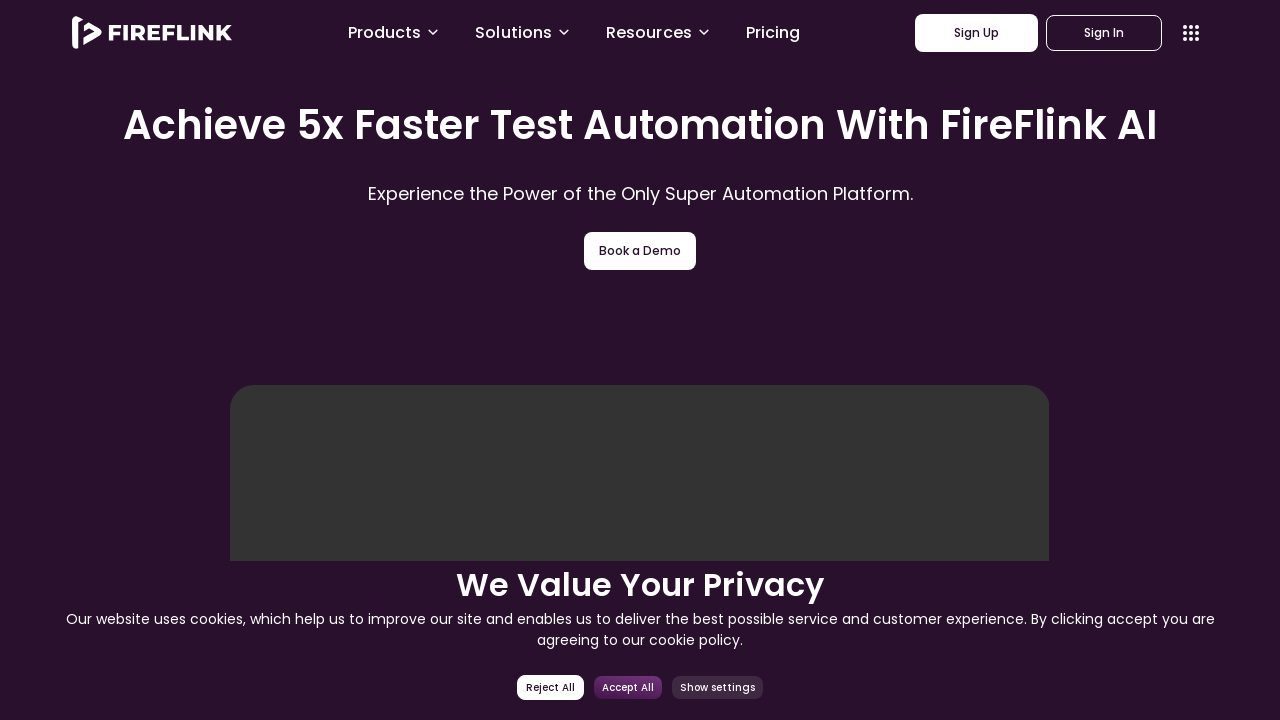